Tests window handling by opening a new browser tab using JavaScript execution to navigate to YouTube in a new window.

Starting URL: https://demo.automationtesting.in/Windows.html

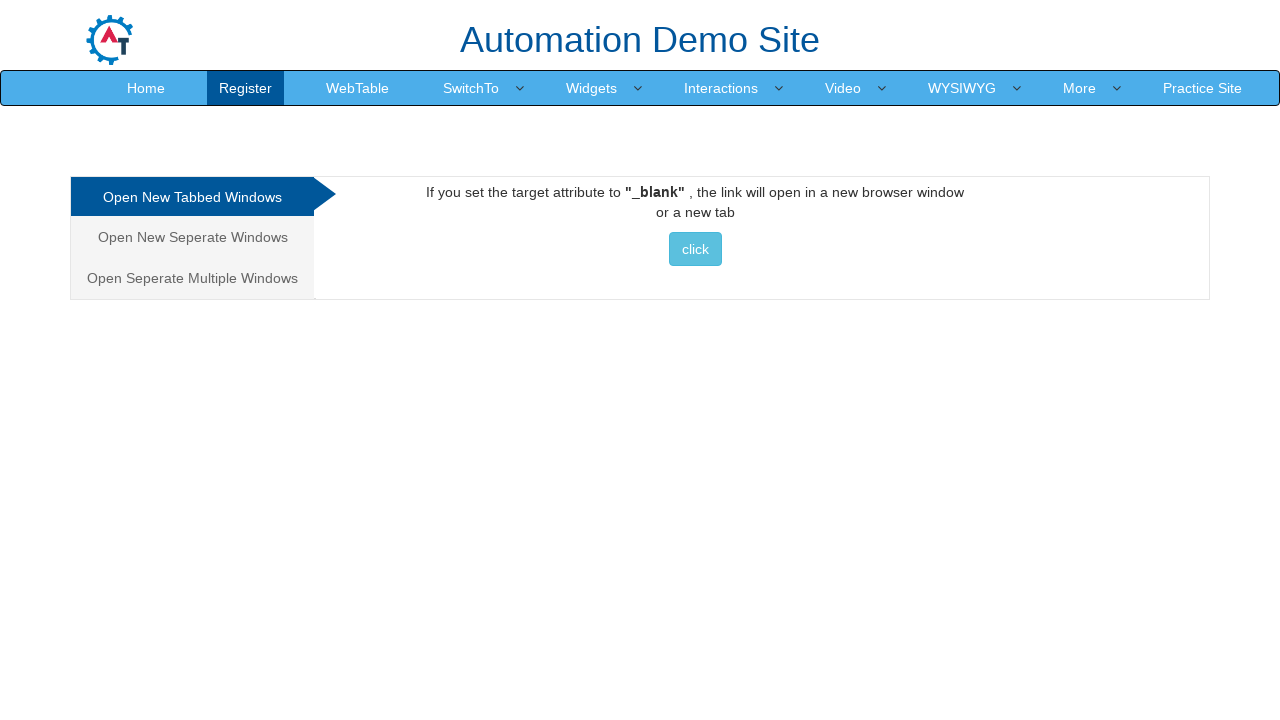

Waited for Windows.html page to load (domcontentloaded)
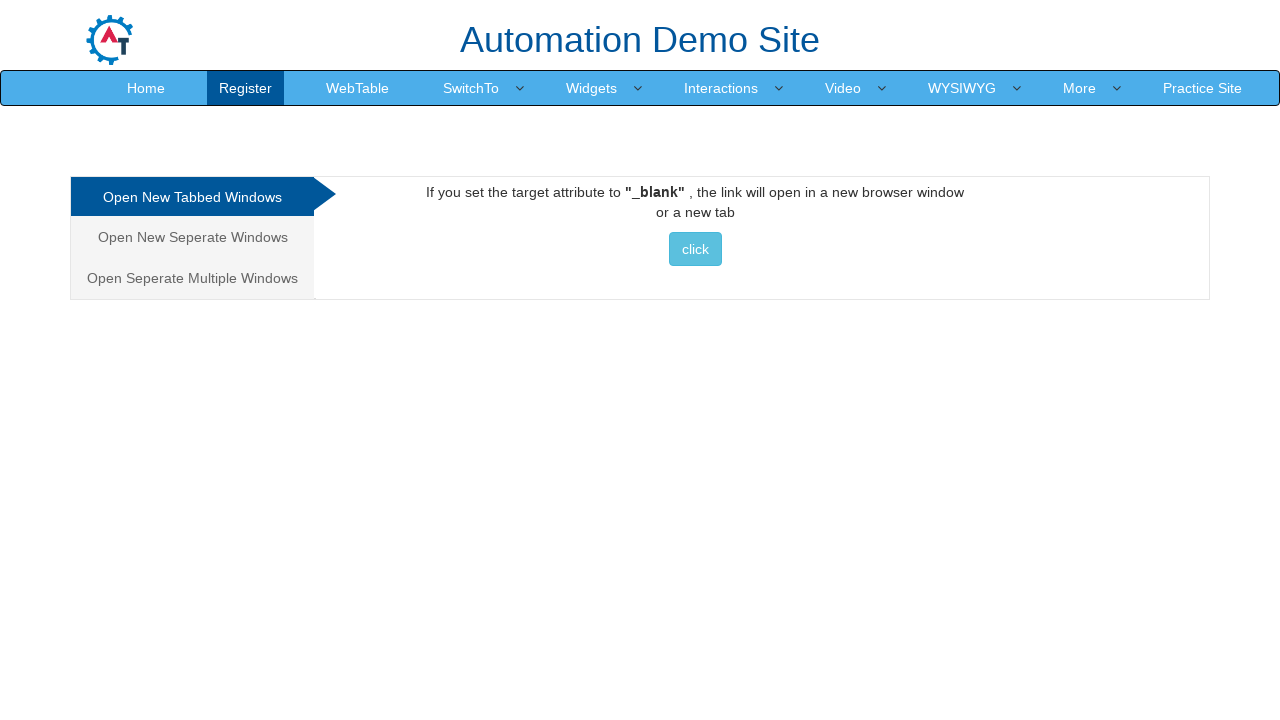

Executed JavaScript to open YouTube in a new window
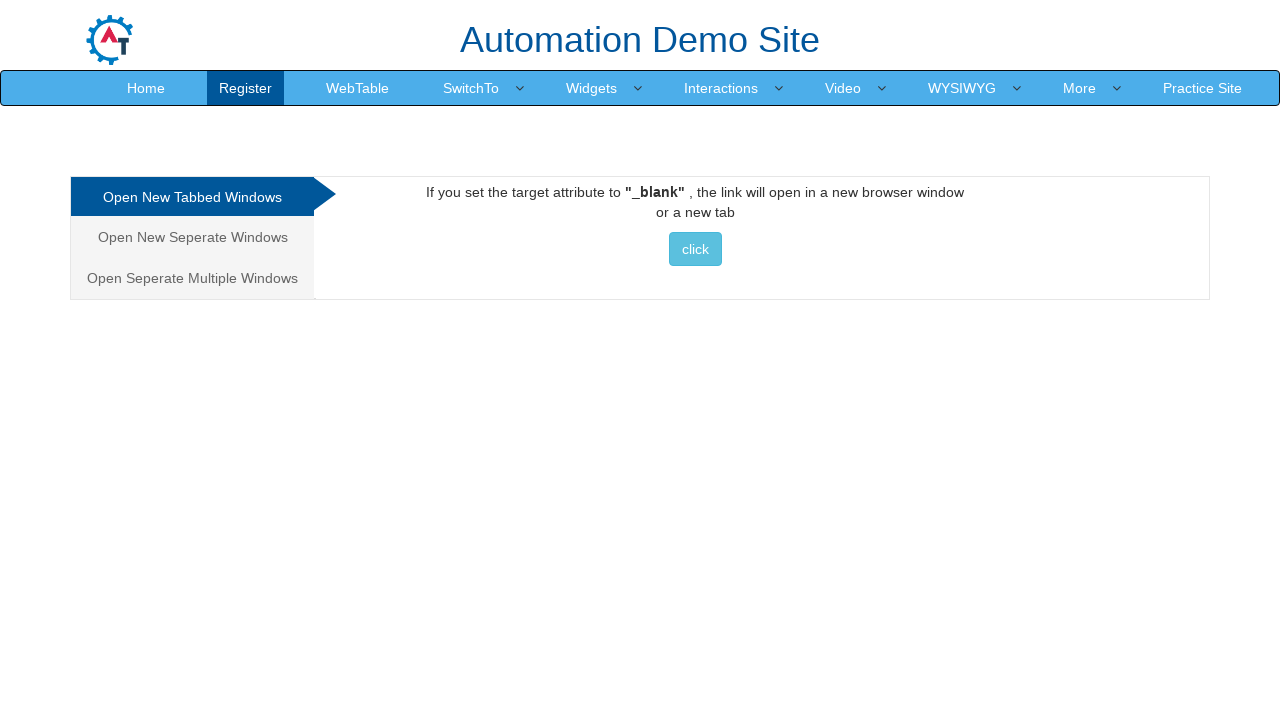

Waited 1 second for new tab to be created
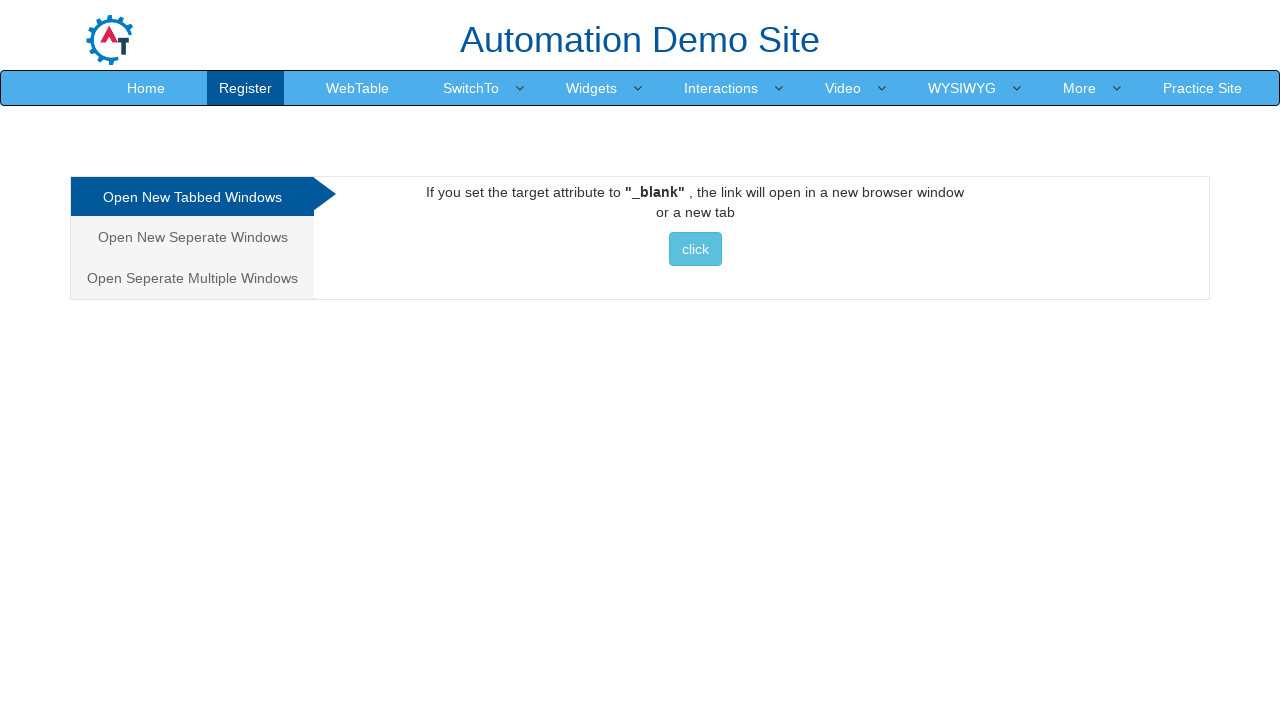

Retrieved all pages from browser context
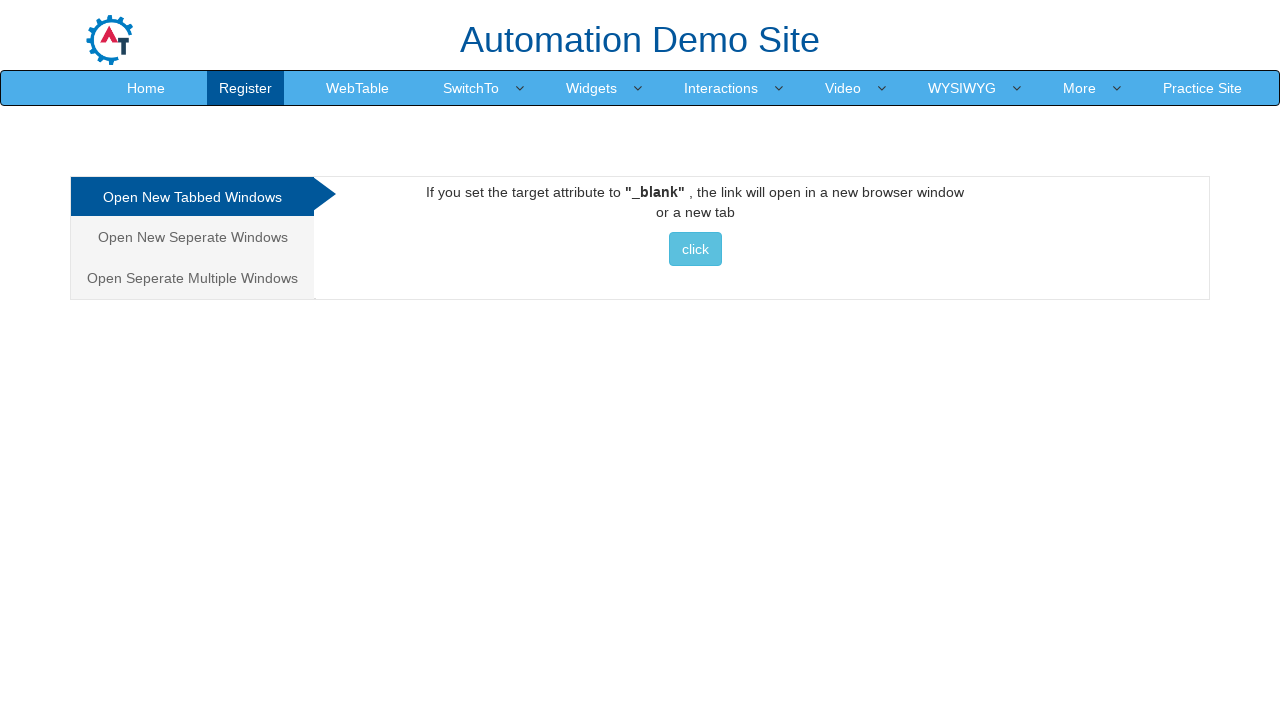

Switched to newly opened YouTube tab (pages[1])
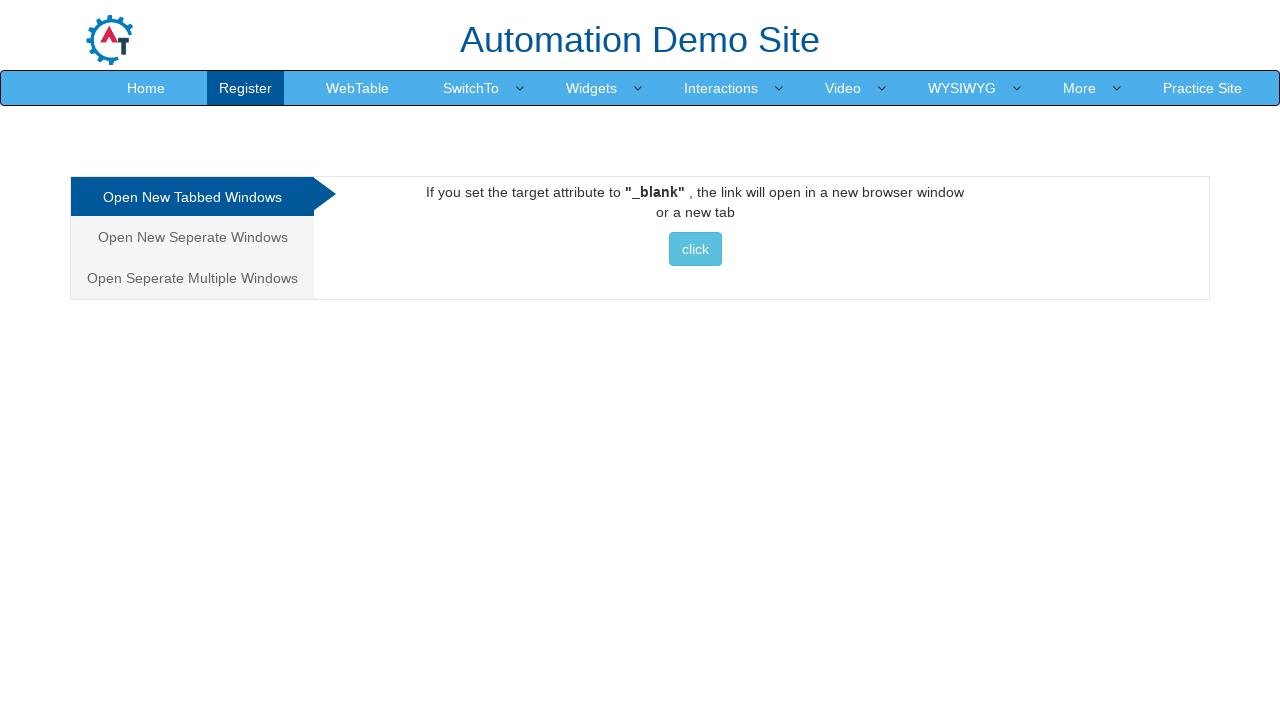

Waited for YouTube page to load (domcontentloaded)
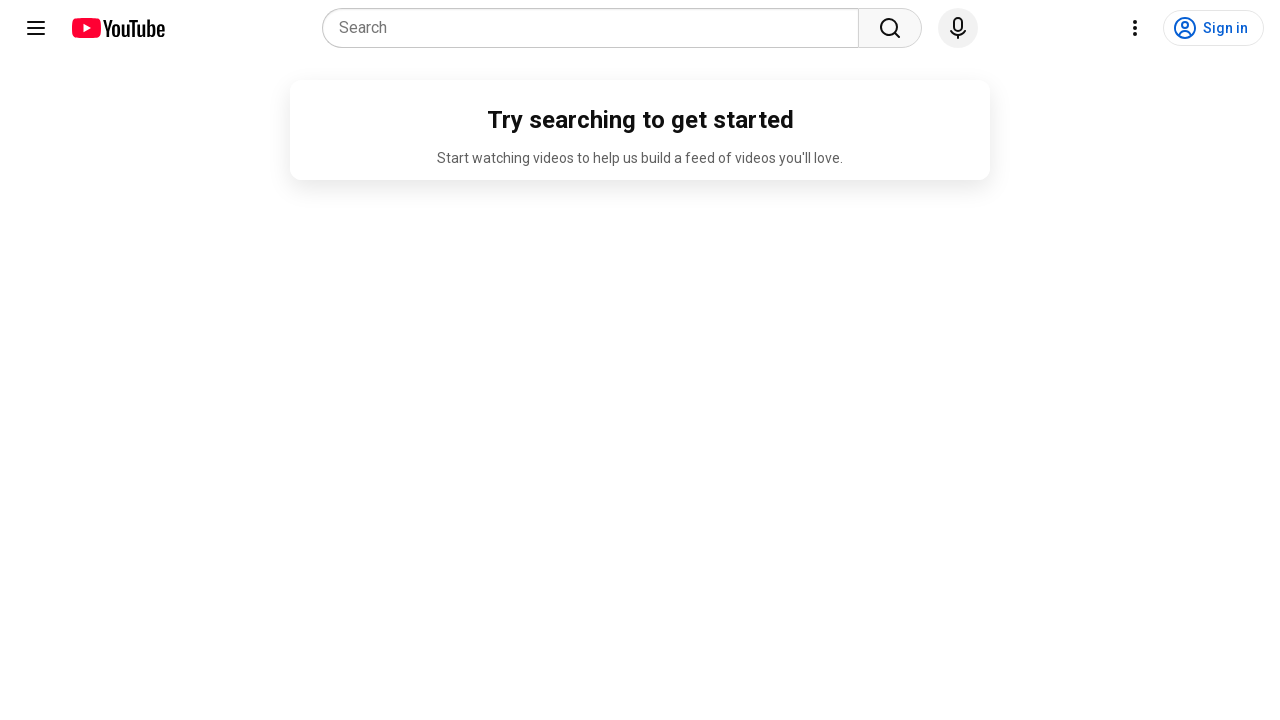

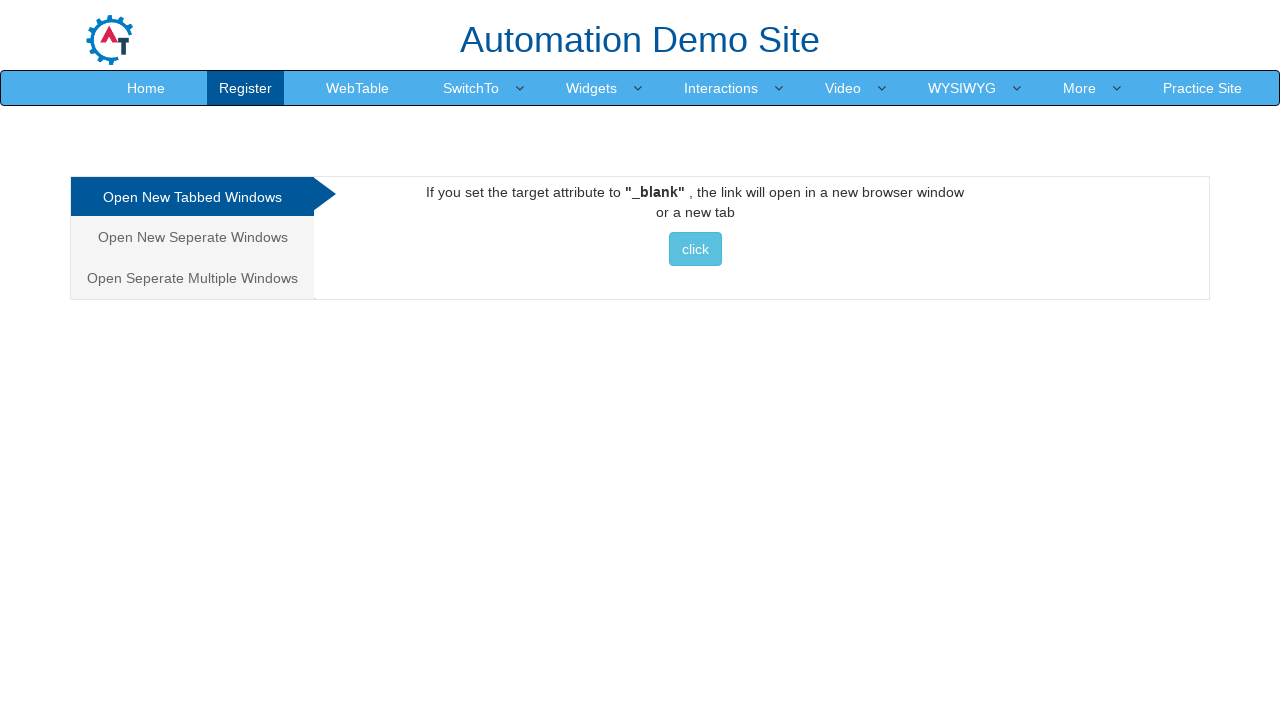